Tests page scrolling functionality by scrolling down, up, and to the bottom of the page

Starting URL: https://www.browserstack.com/guide/selenium-scroll-tutorial

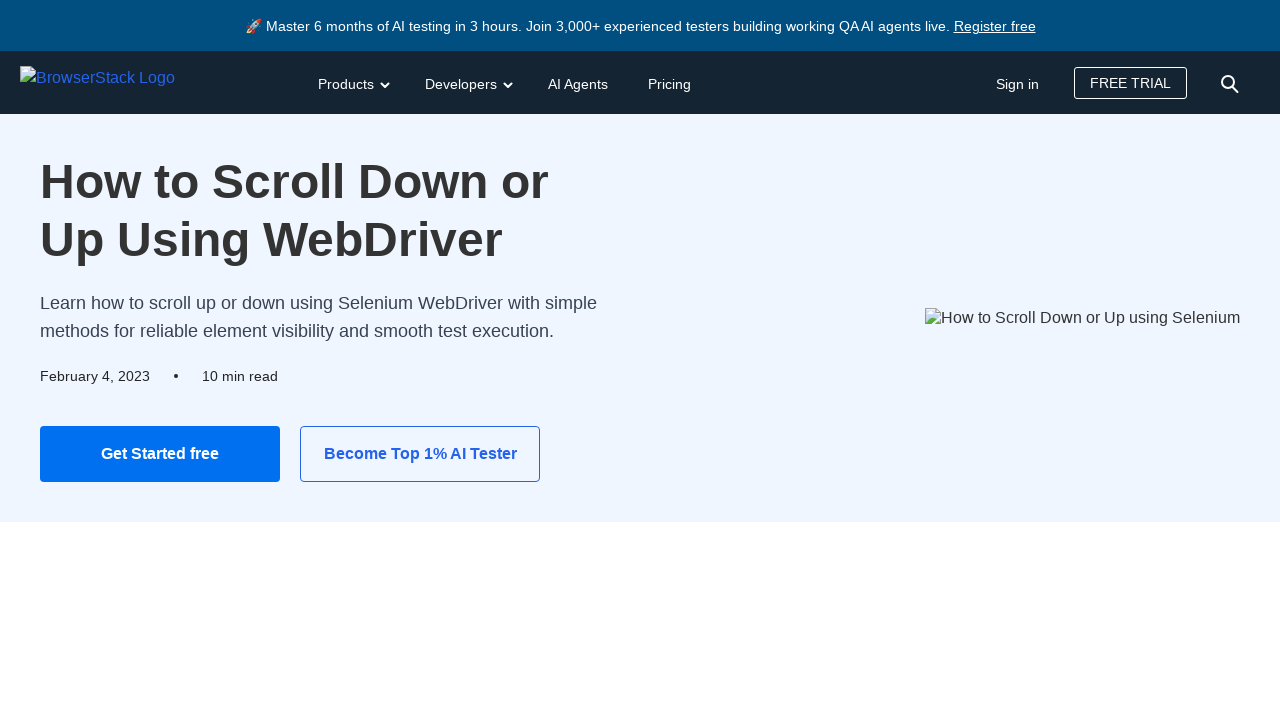

Scrolled down 500 pixels using JavaScript
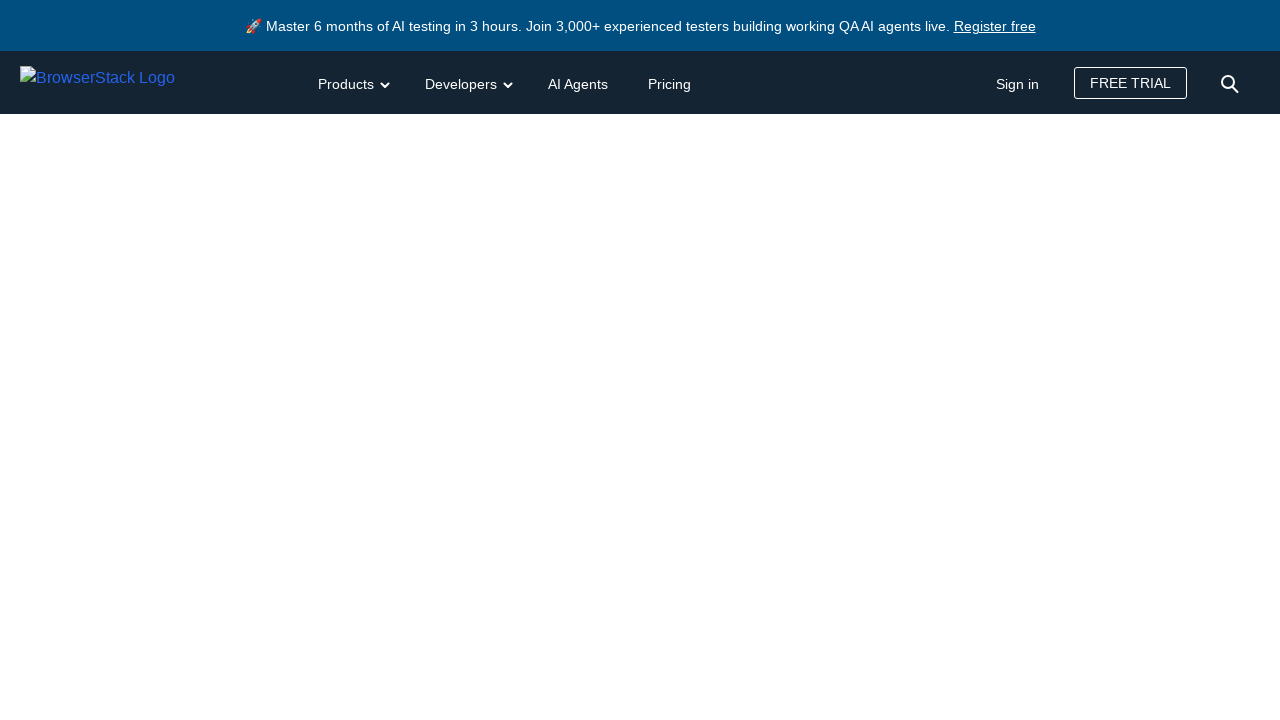

Waited 5 seconds after scrolling down
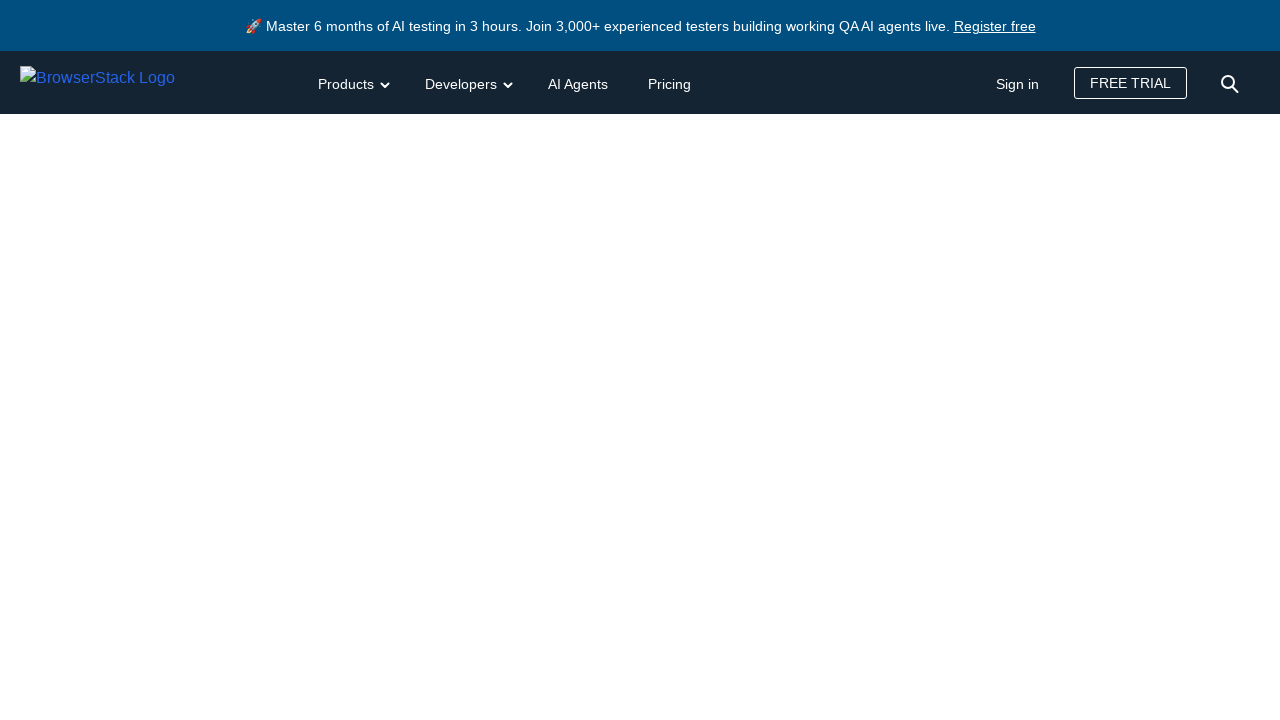

Scrolled up 250 pixels using JavaScript
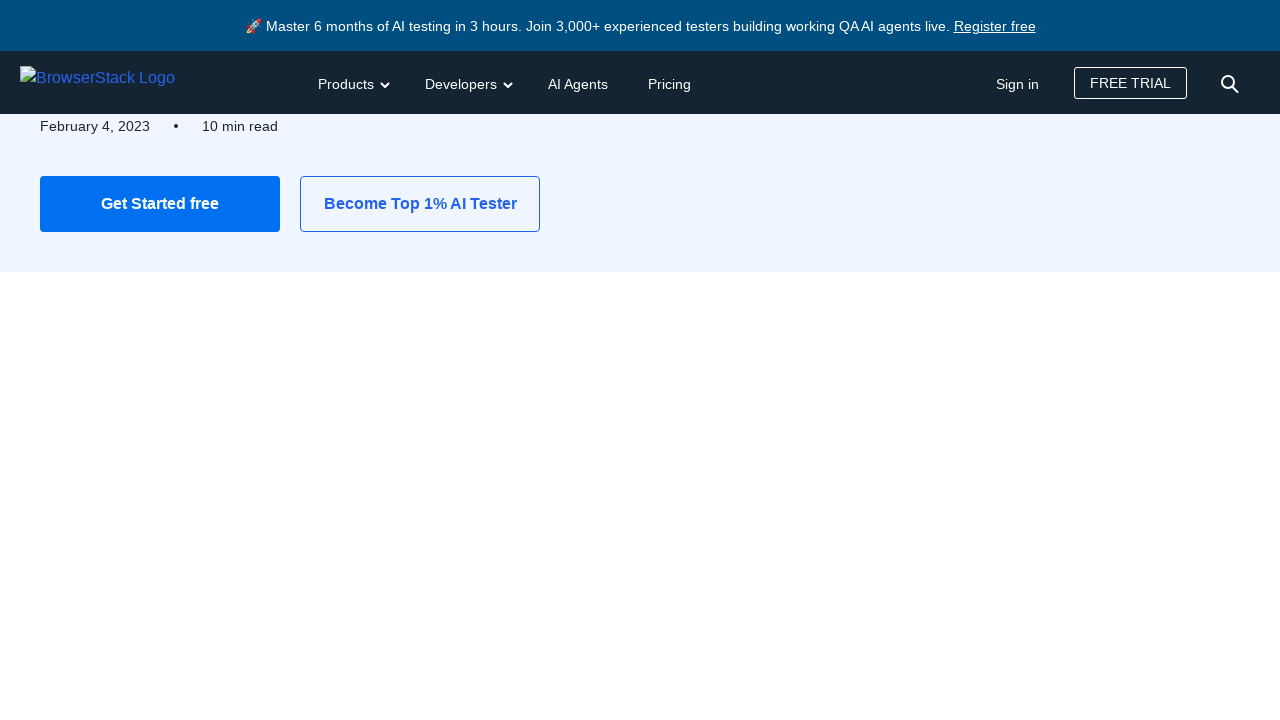

Waited 5 seconds after scrolling up
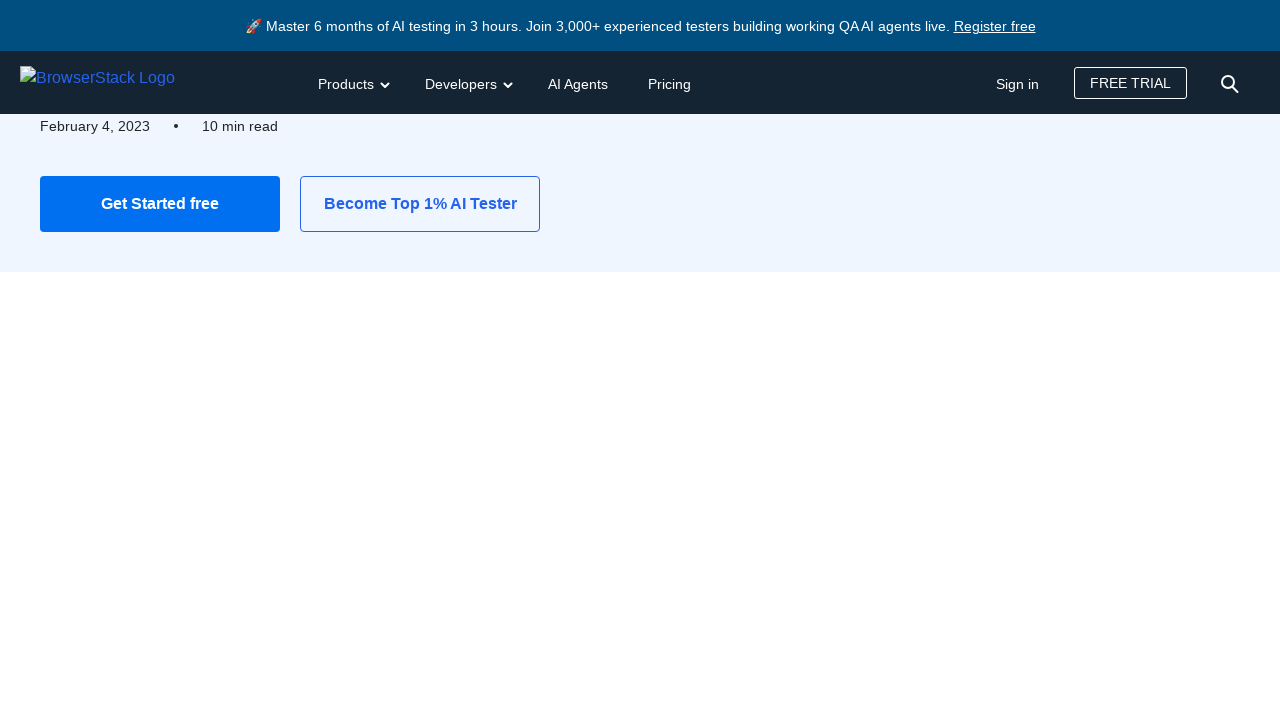

Scrolled to the bottom of the page
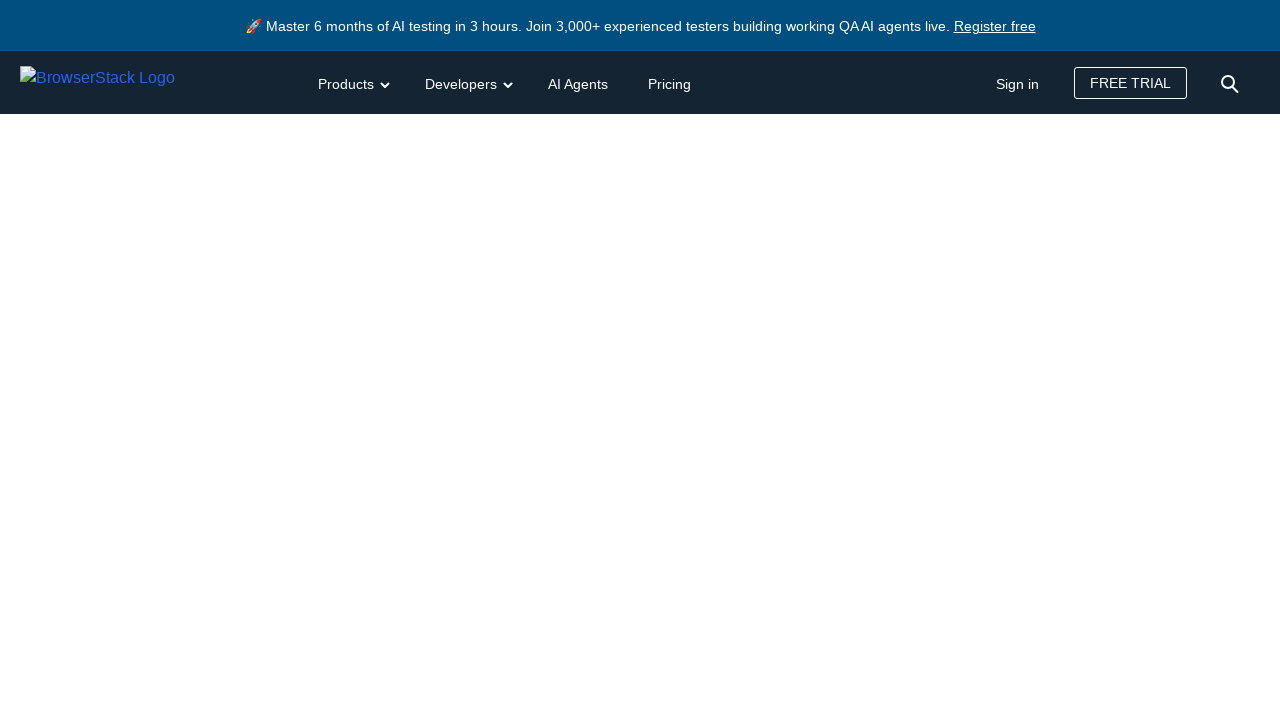

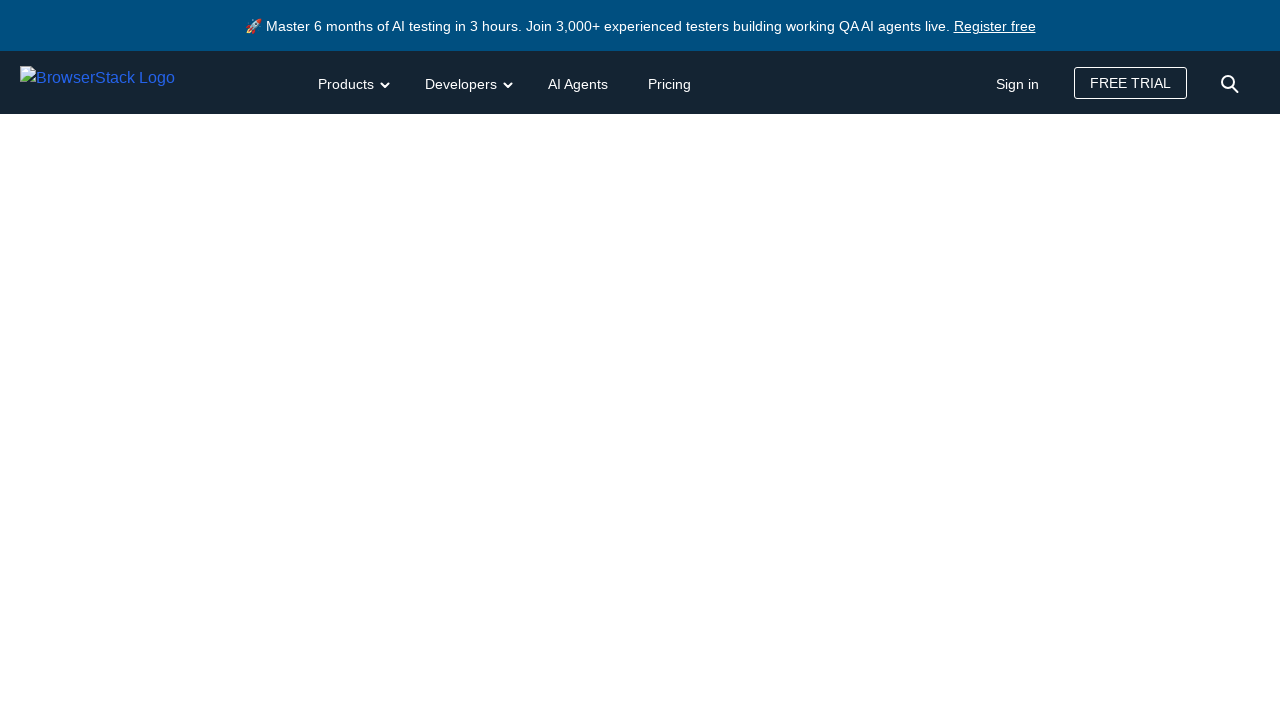